Tests form interactions using Selenium 4's relative locator features to find and interact with labels, inputs, dropdowns and checkboxes based on their relative positions

Starting URL: https://rahulshettyacademy.com/angularpractice/

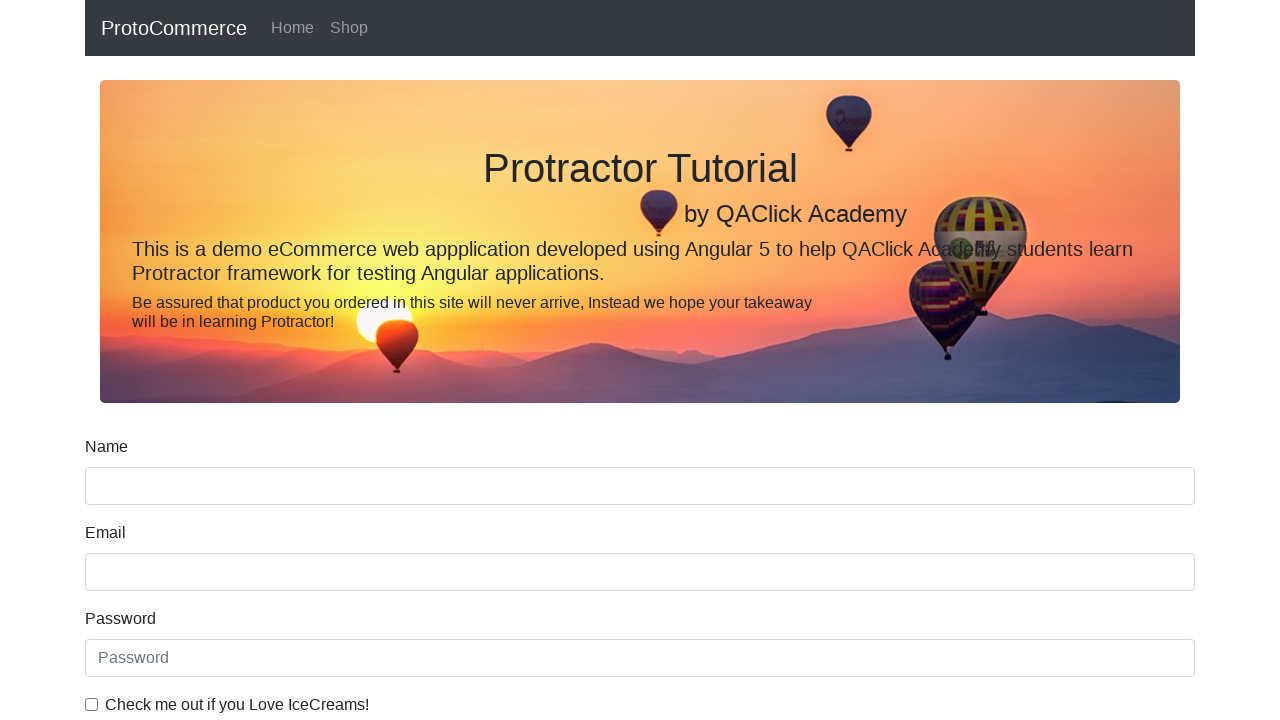

Navigated to Angular practice form page
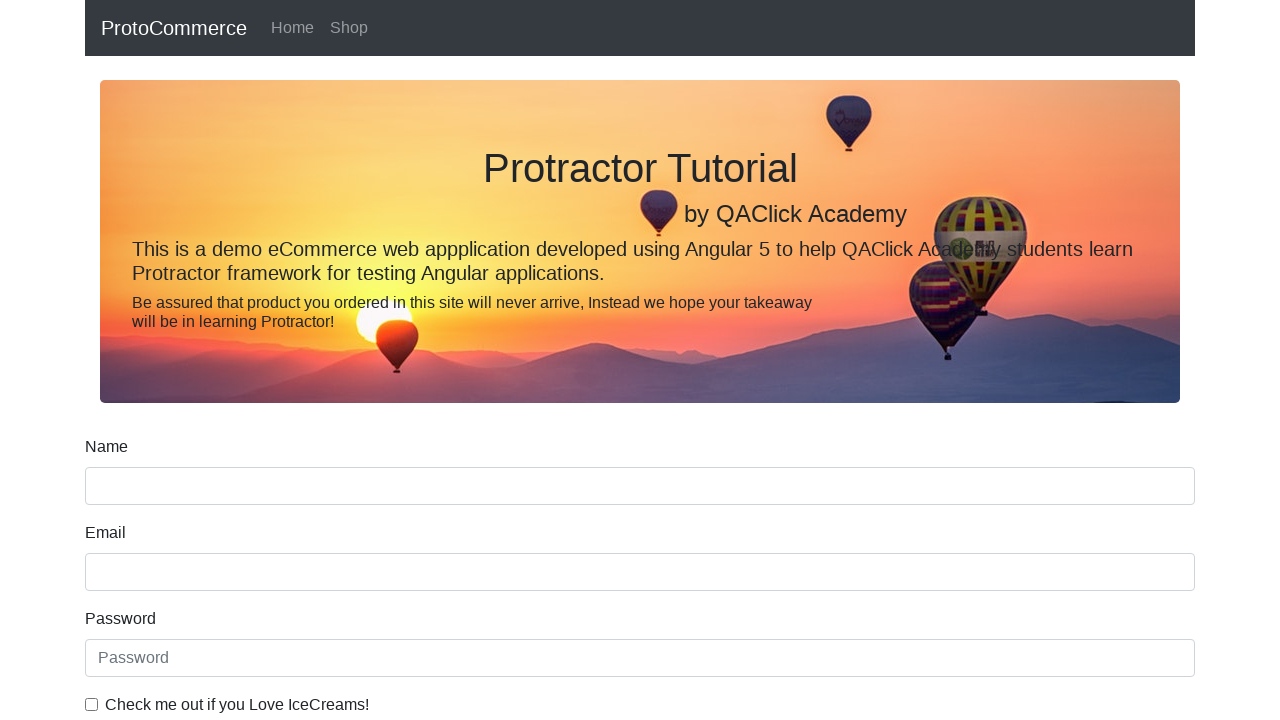

Located gender dropdown element
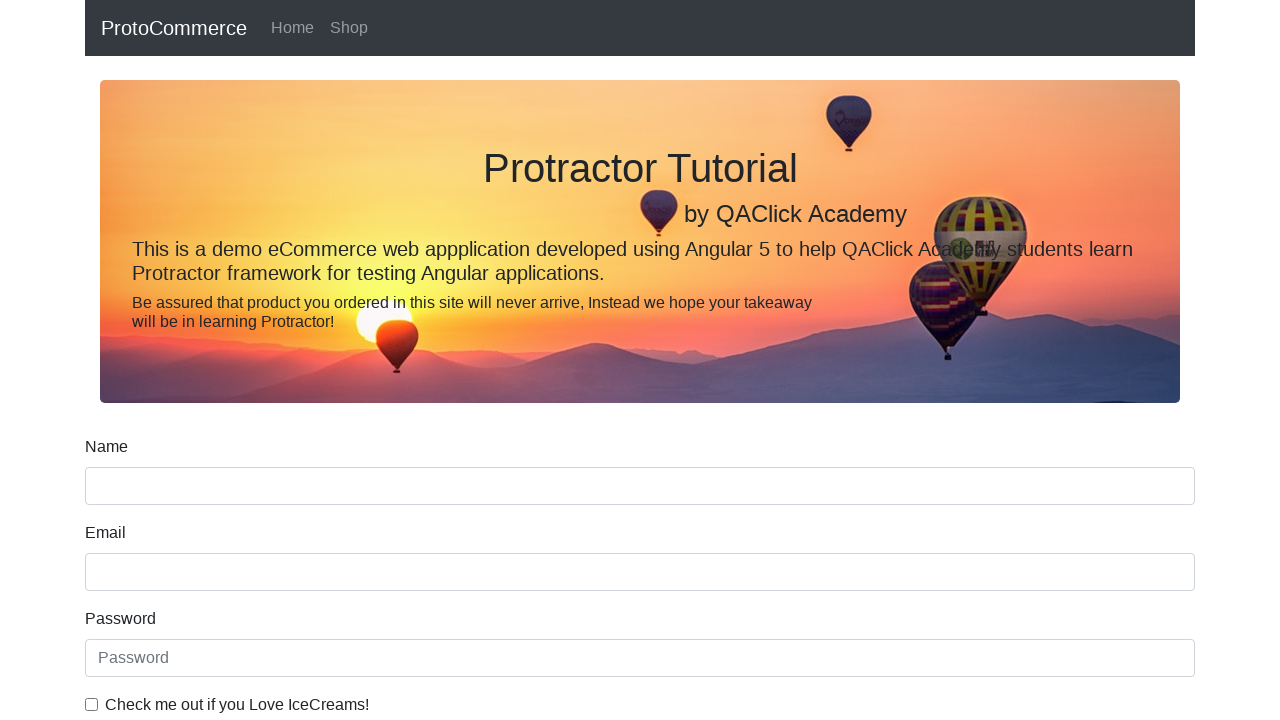

Selected 'Female' from gender dropdown on select#exampleFormControlSelect1
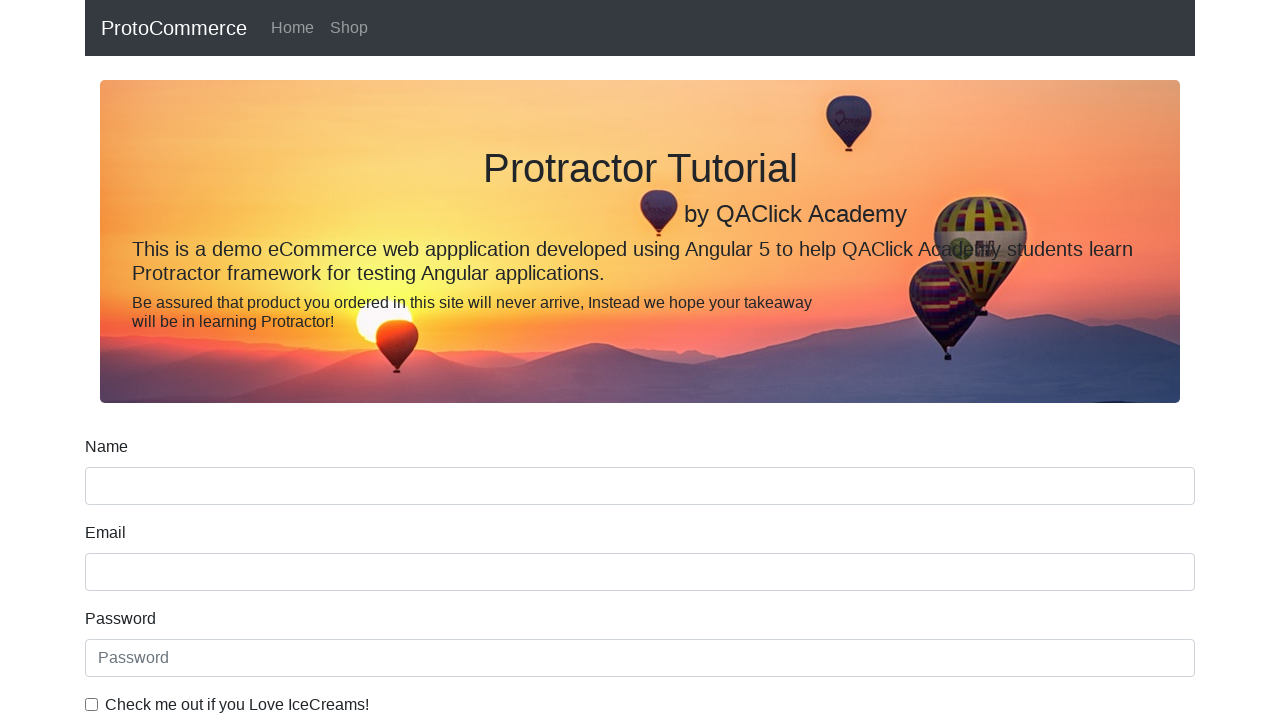

Clicked the 'Student' radio button at (238, 360) on input#inlineRadio1
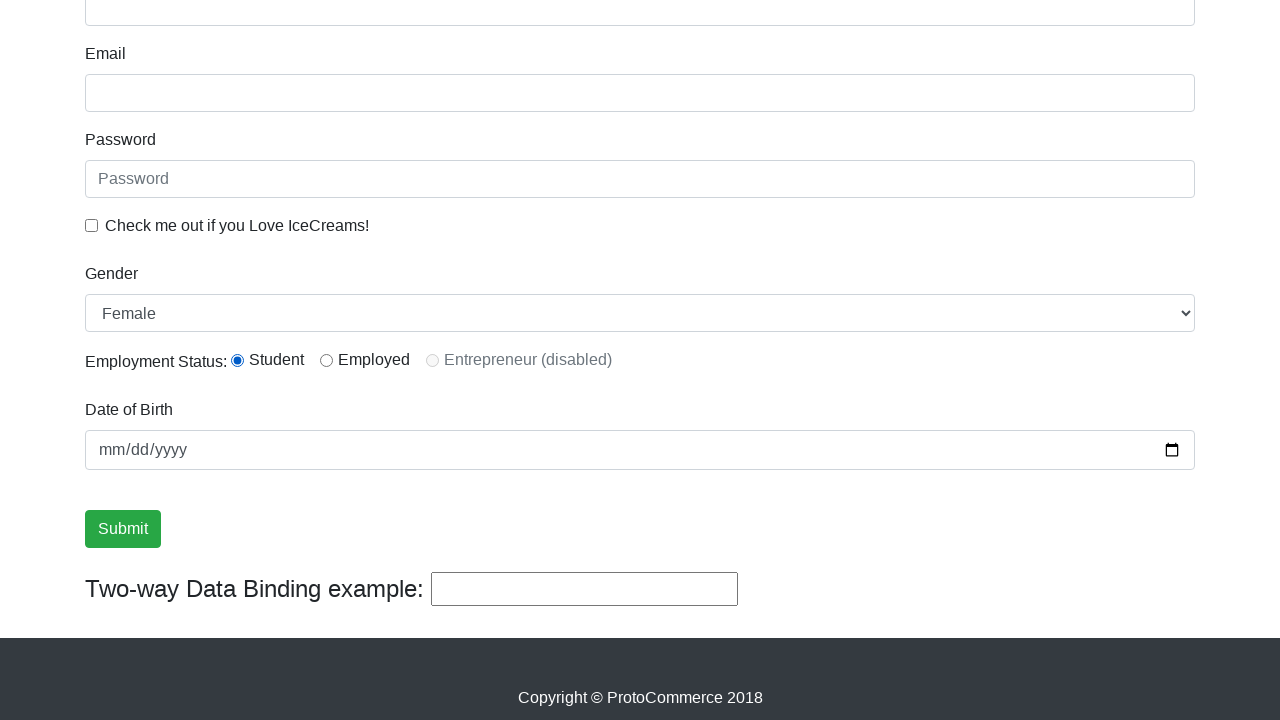

Clicked the 'Check me out if you Love IceCreams!' checkbox at (92, 225) on input#exampleCheck1
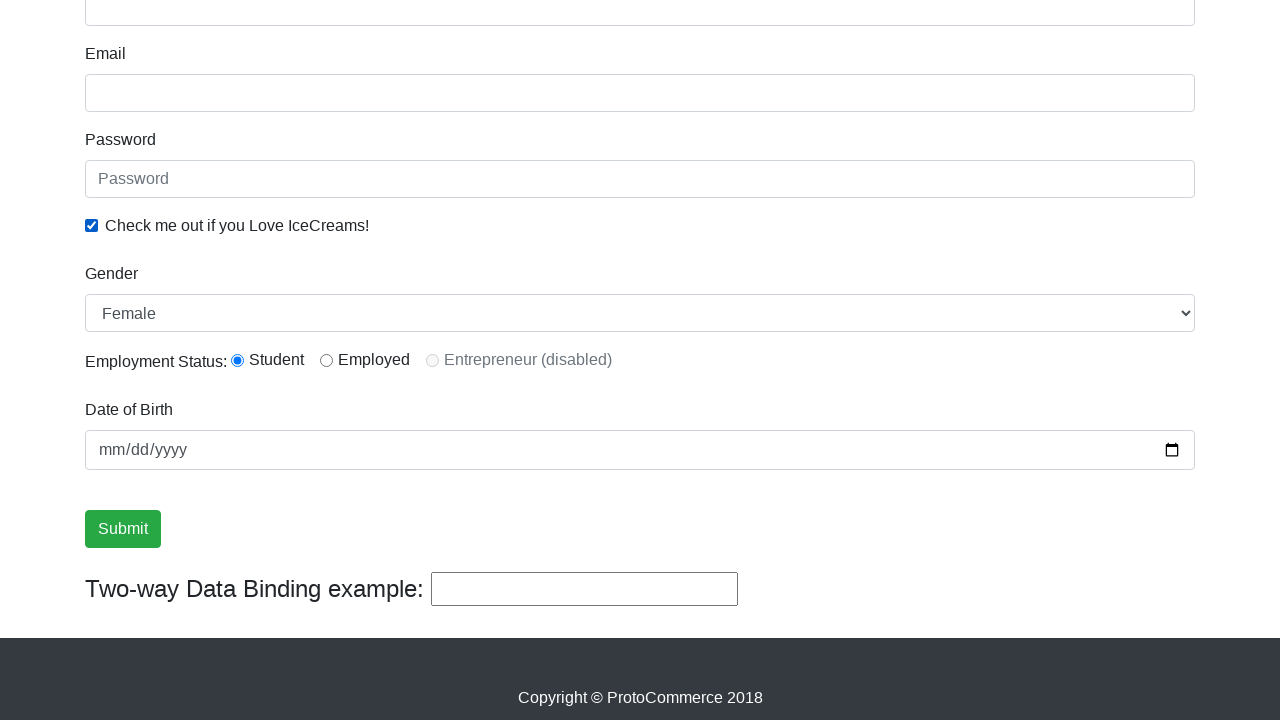

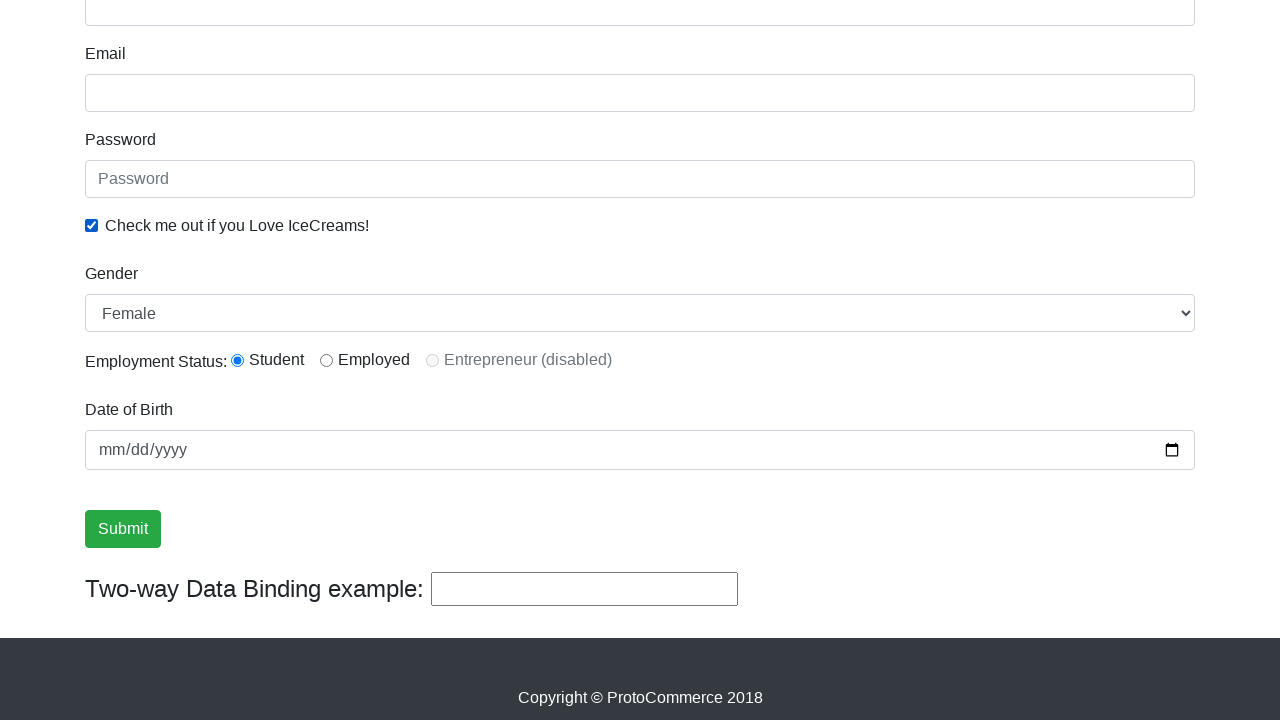